Tests keyboard input functionality by typing various text including English, Japanese characters, and special keys into an editor element

Starting URL: https://d-toybox.com/studio/lib/input_event_viewer.html

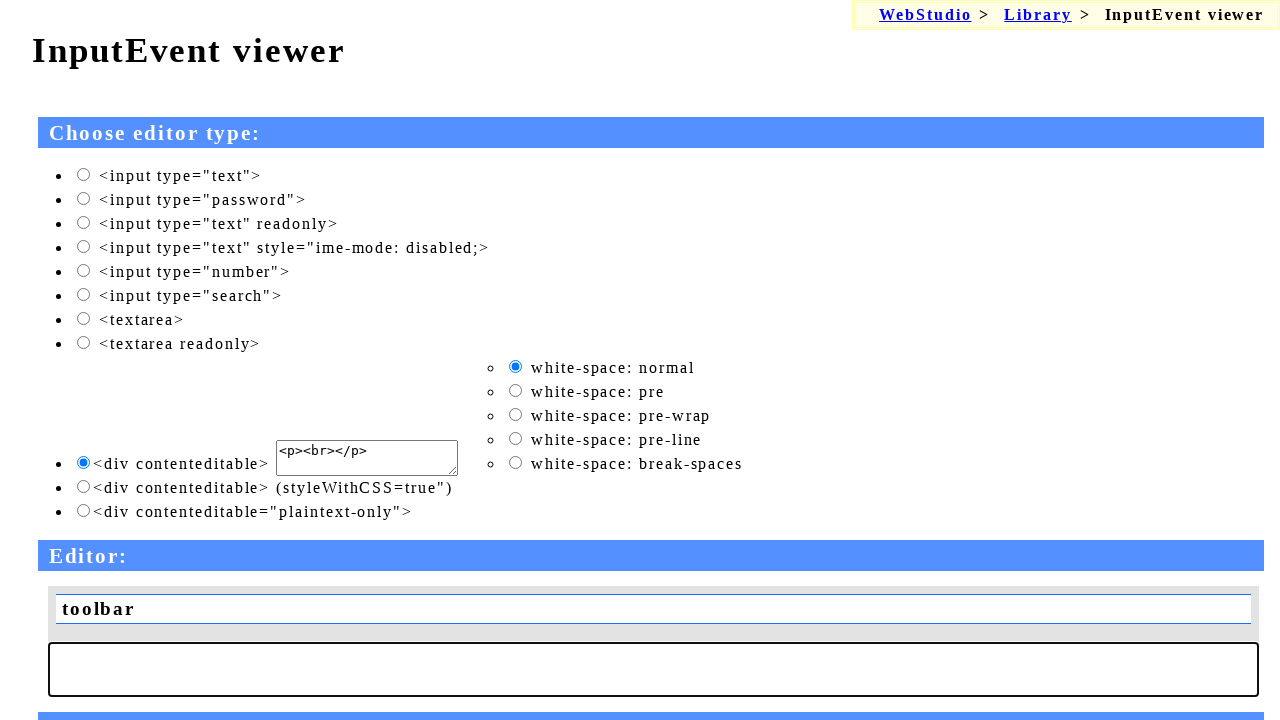

Navigated to input event viewer page
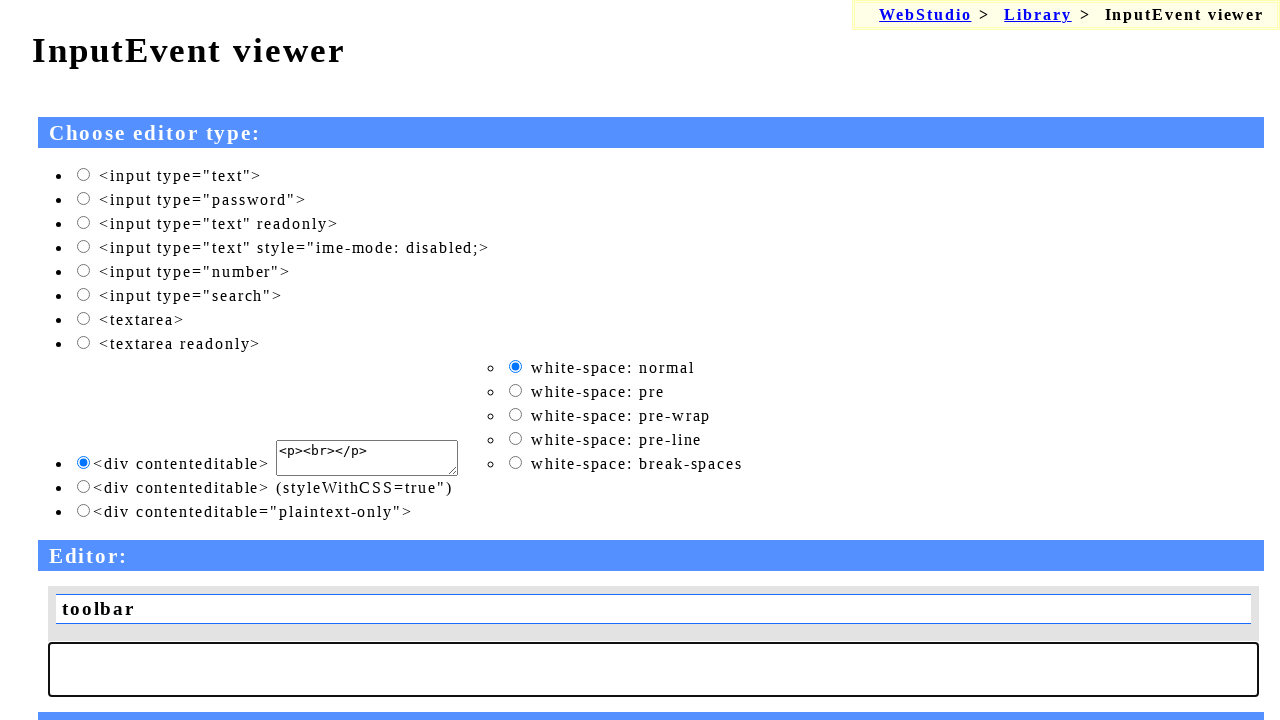

Clicked on editor element to focus it at (654, 670) on #editor
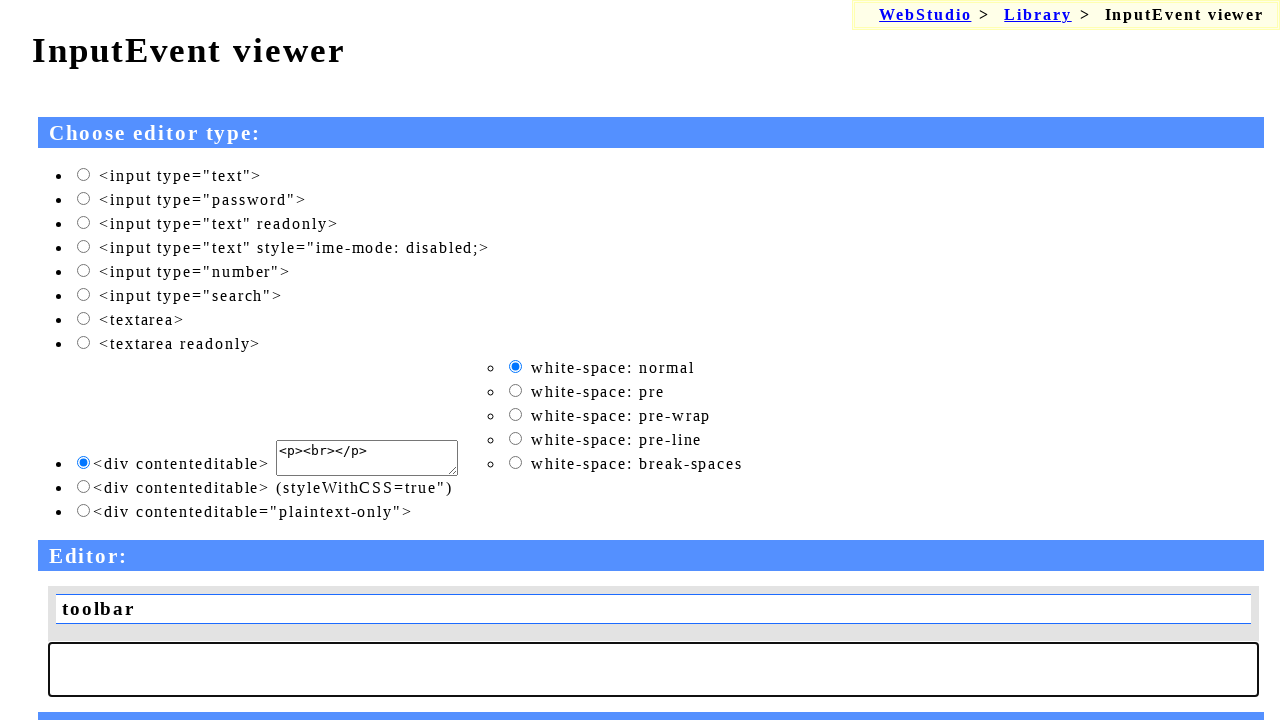

Typed English text 'Hello, World!' into editor on #editor
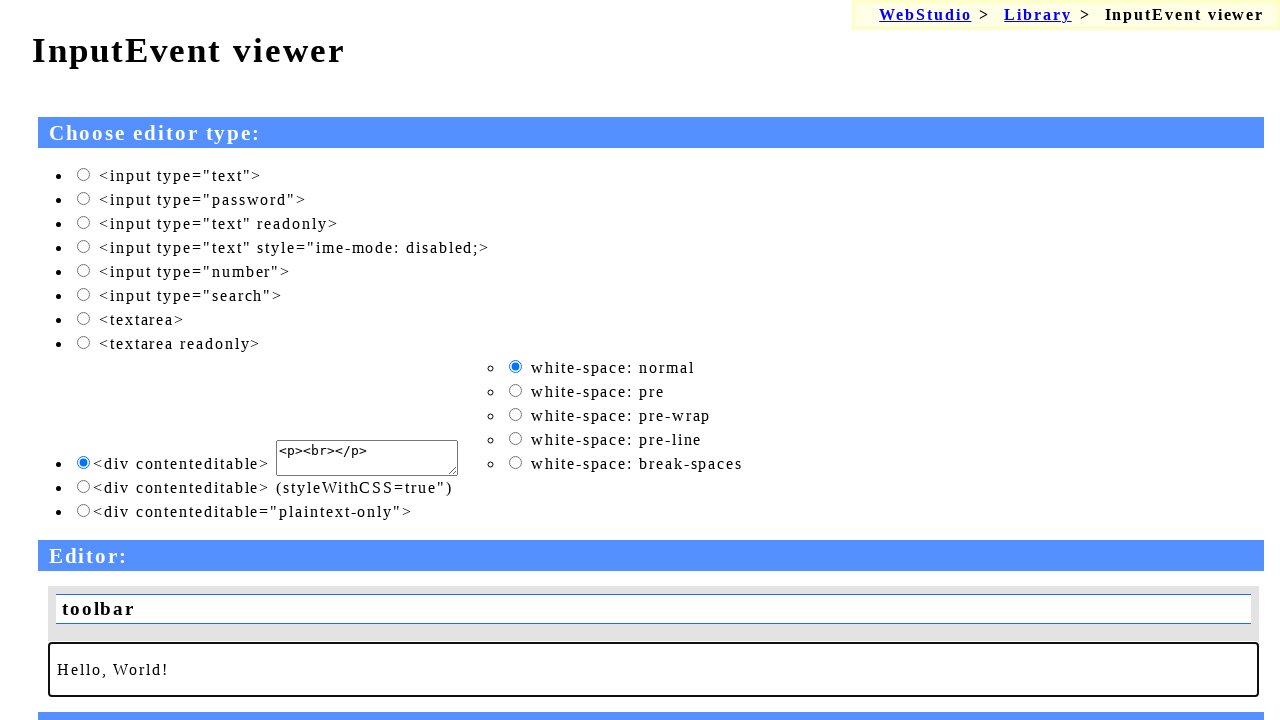

Pressed Enter key
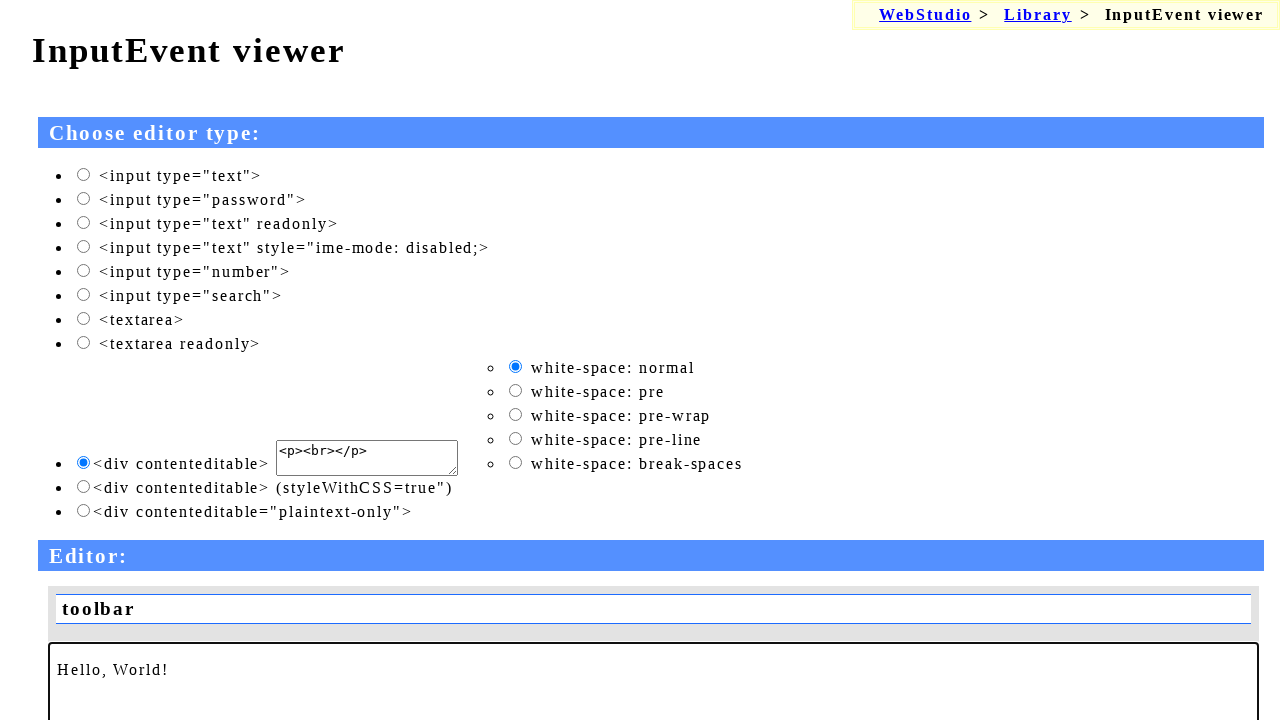

Pressed down Shift modifier key
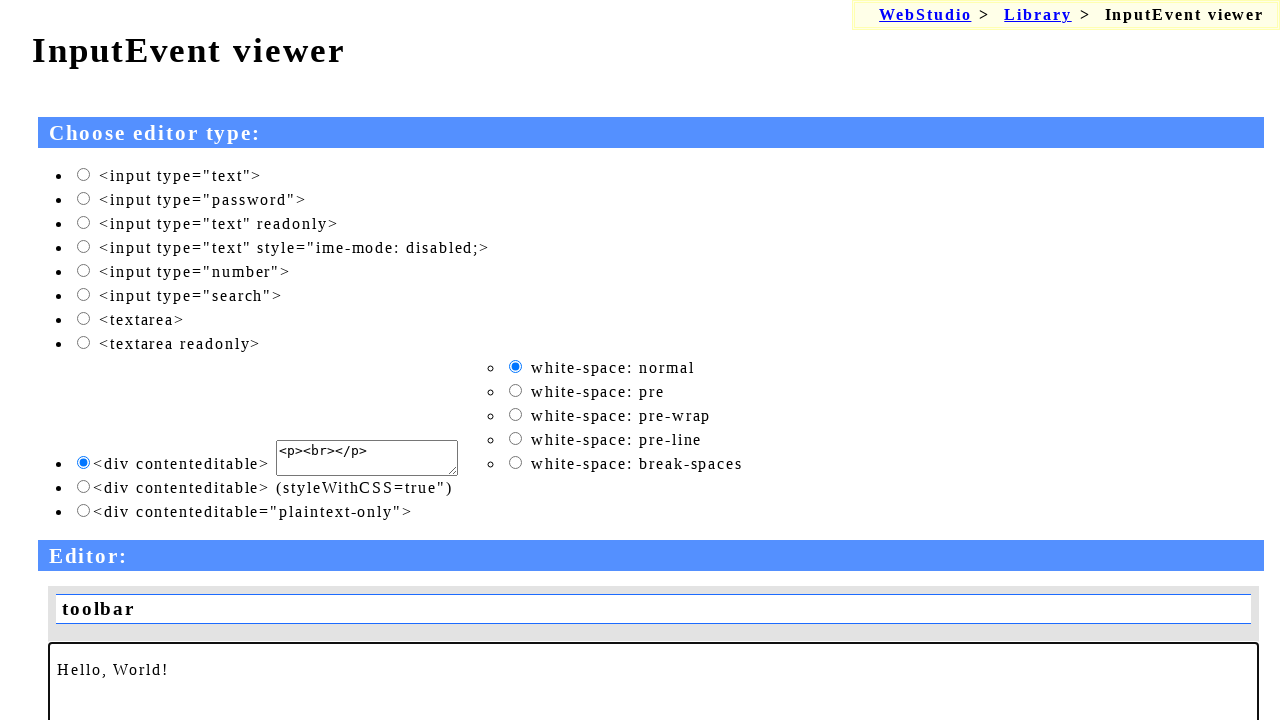

Released Shift modifier key
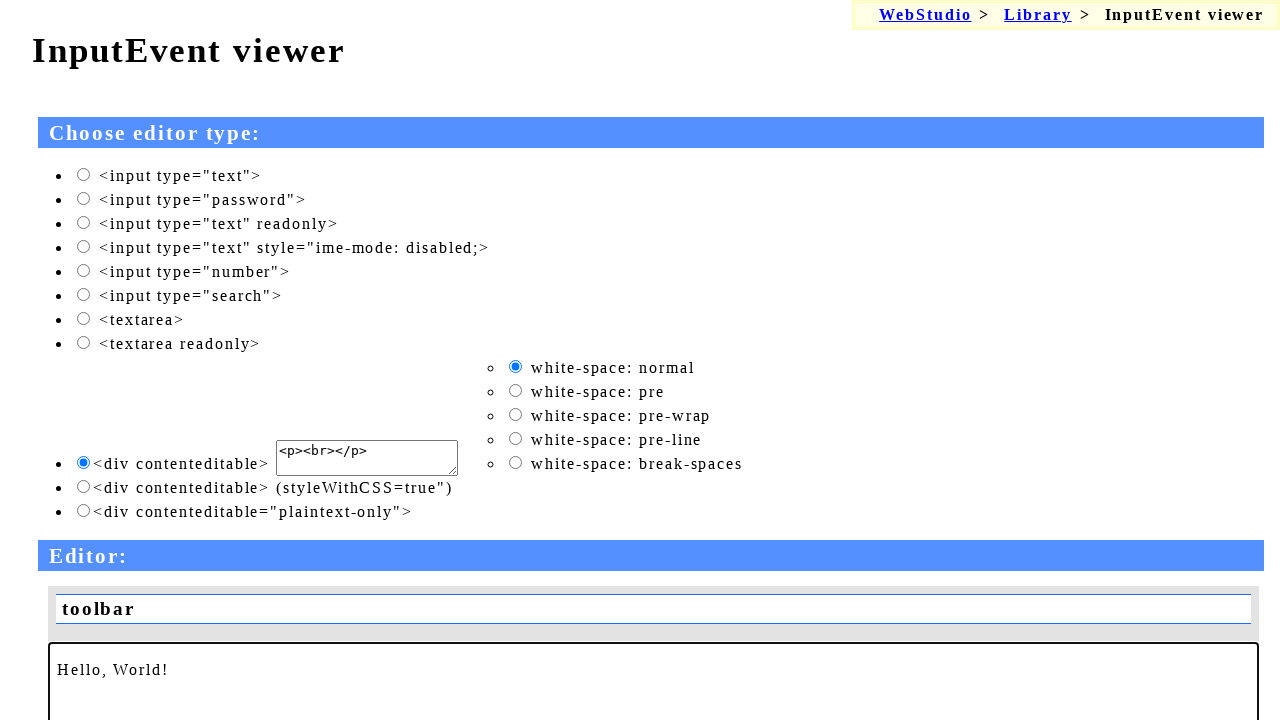

Typed romanized Japanese text 'konnnitiwa' into editor on #editor
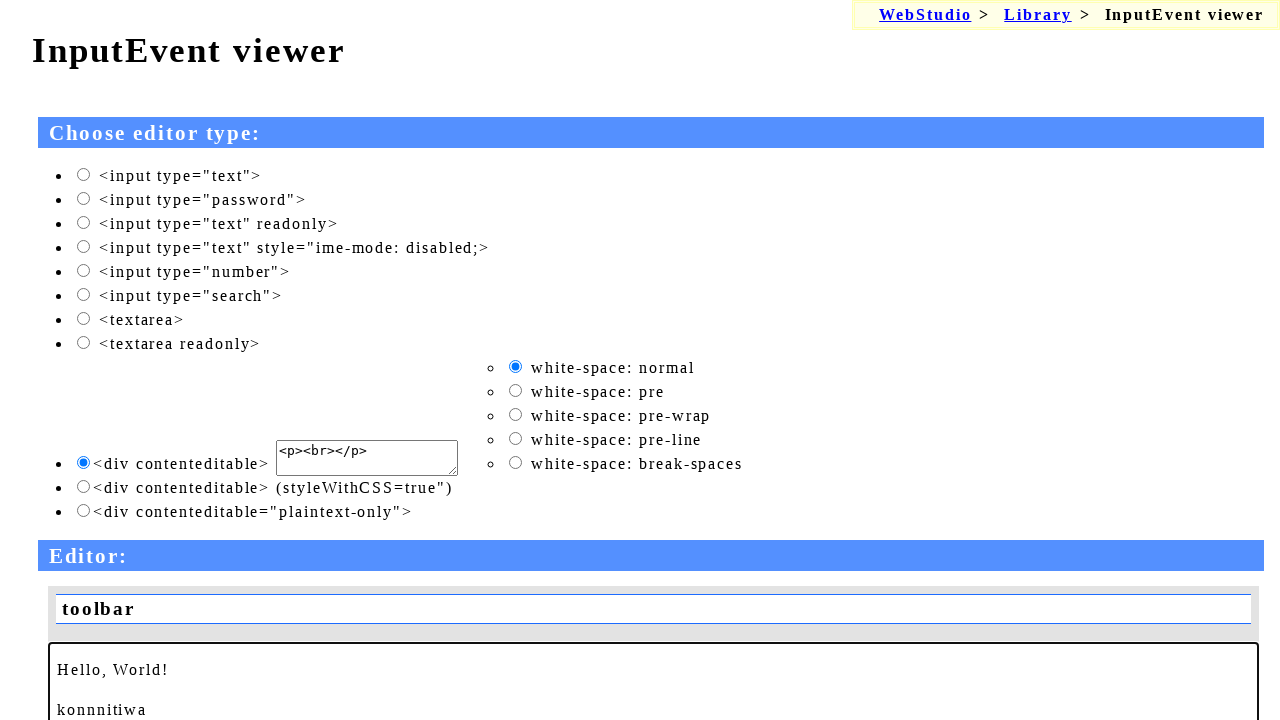

Pressed Enter key again
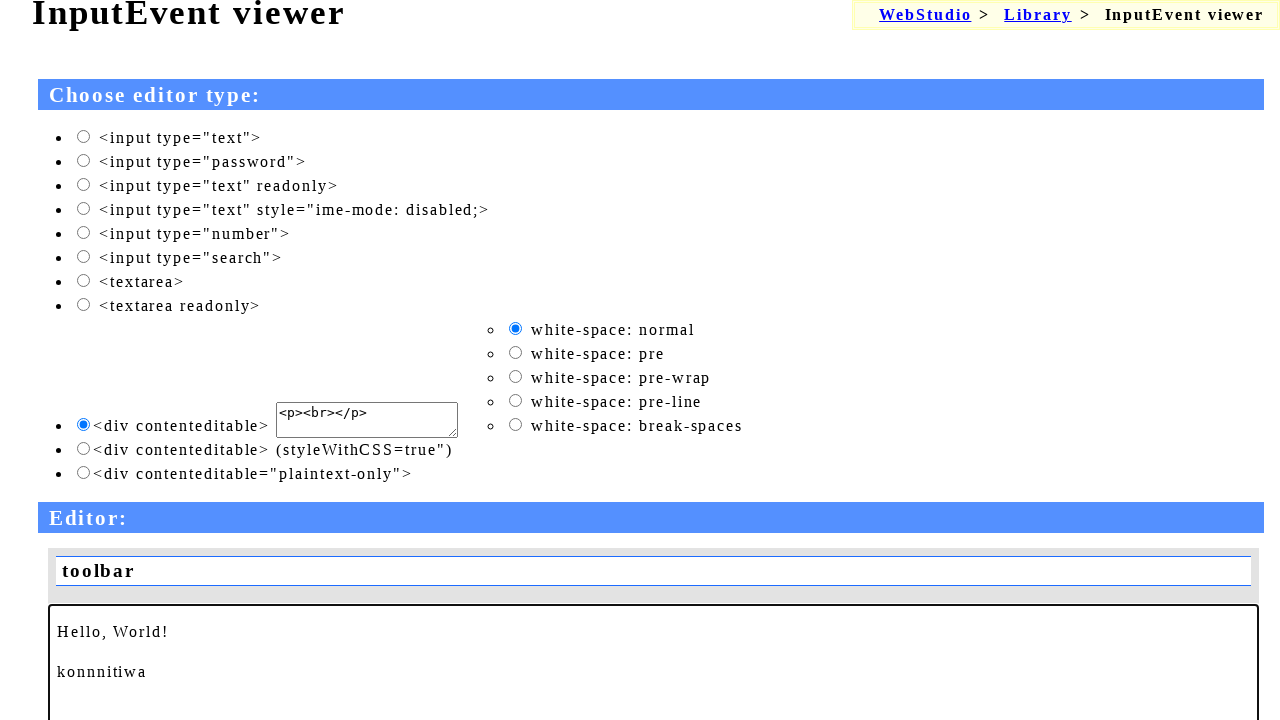

Typed Japanese characters 'こんばんは' into editor on #editor
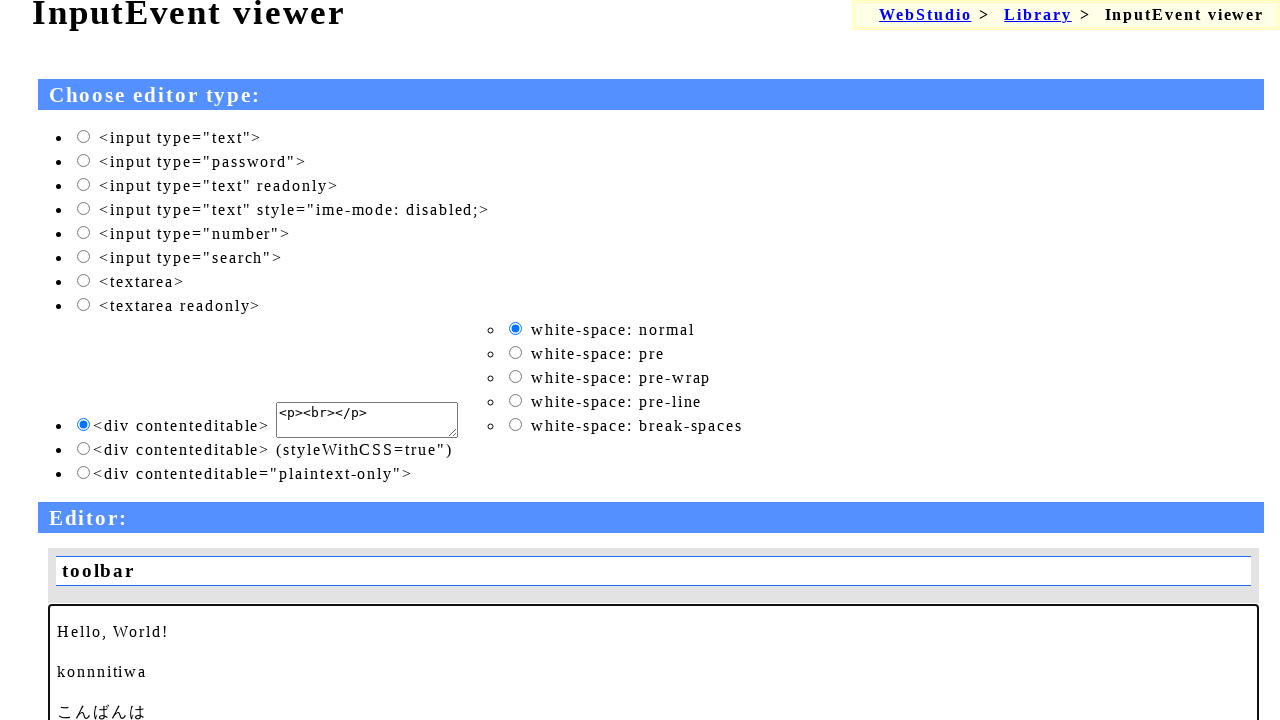

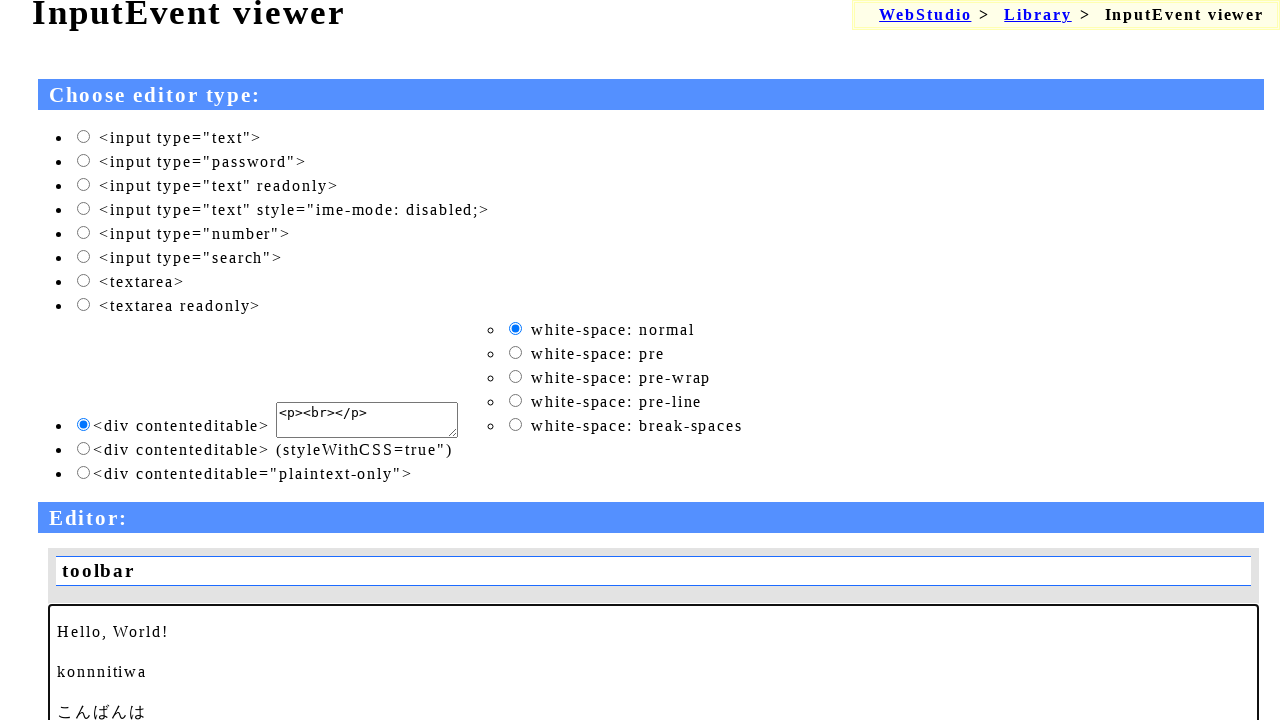